Tests a practice form by filling in personal information fields (name, email, password, gender, employment status, birthday), checking a checkbox, and submitting the form to verify successful submission.

Starting URL: http://rahulshettyacademy.com/angularpractice/

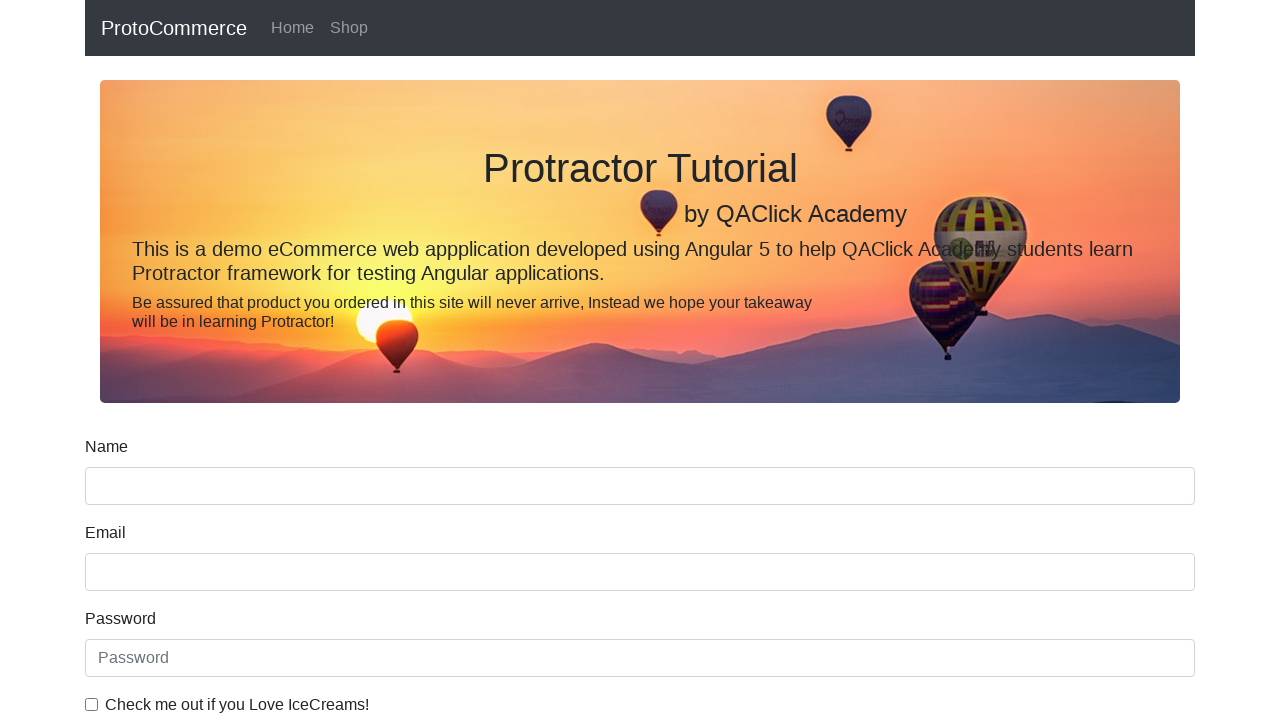

Filled name field with 'John Doe' on input[name='name']
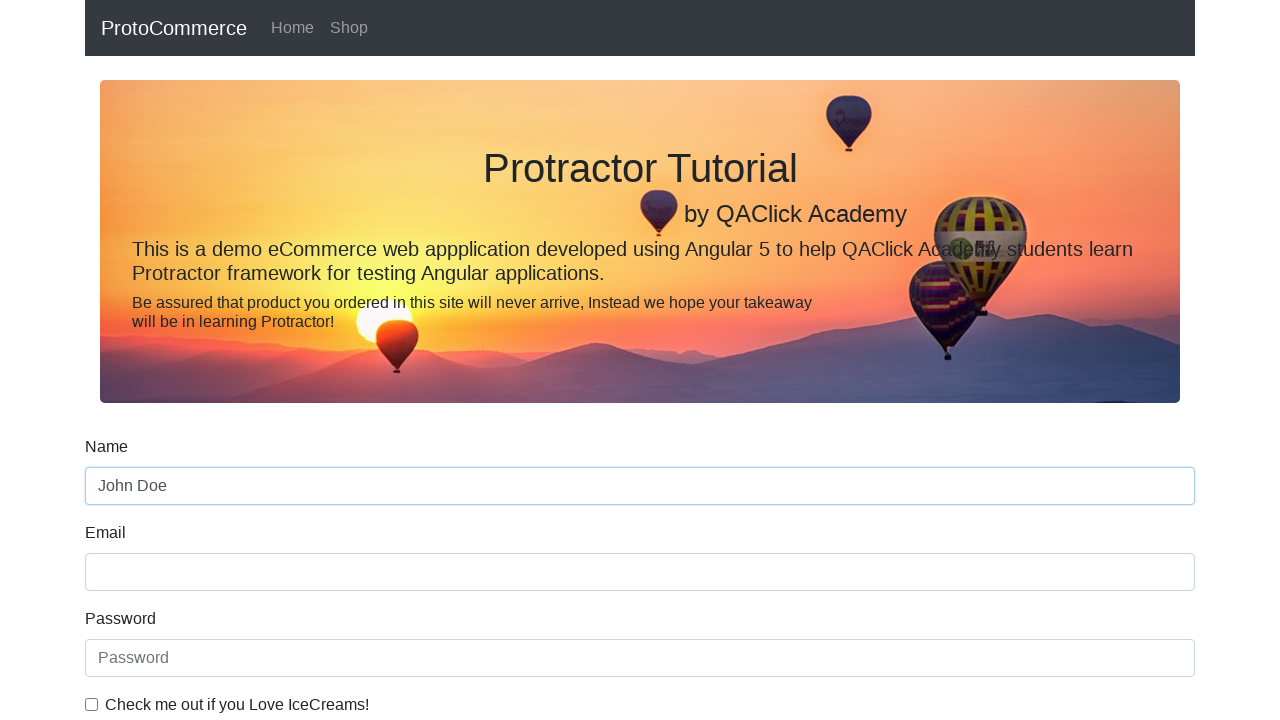

Filled email field with 'jdoe@email.com' on input[name='email']
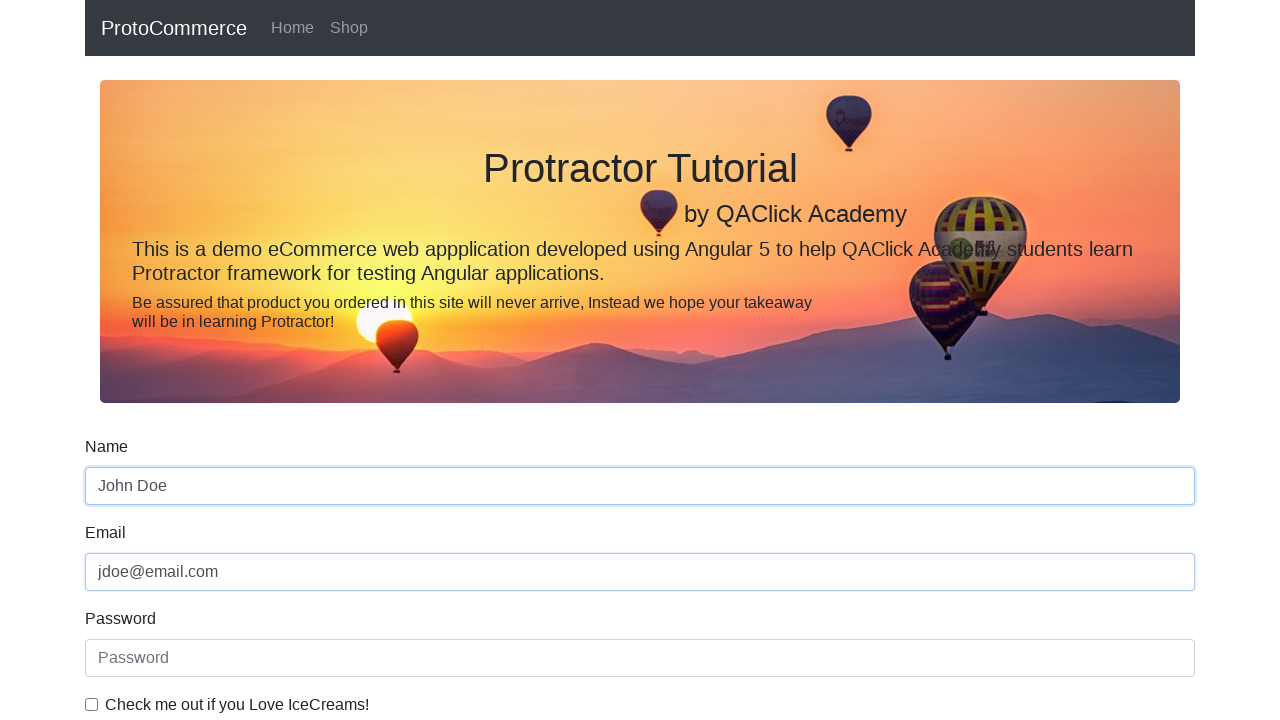

Filled password field with secure password on #exampleInputPassword1
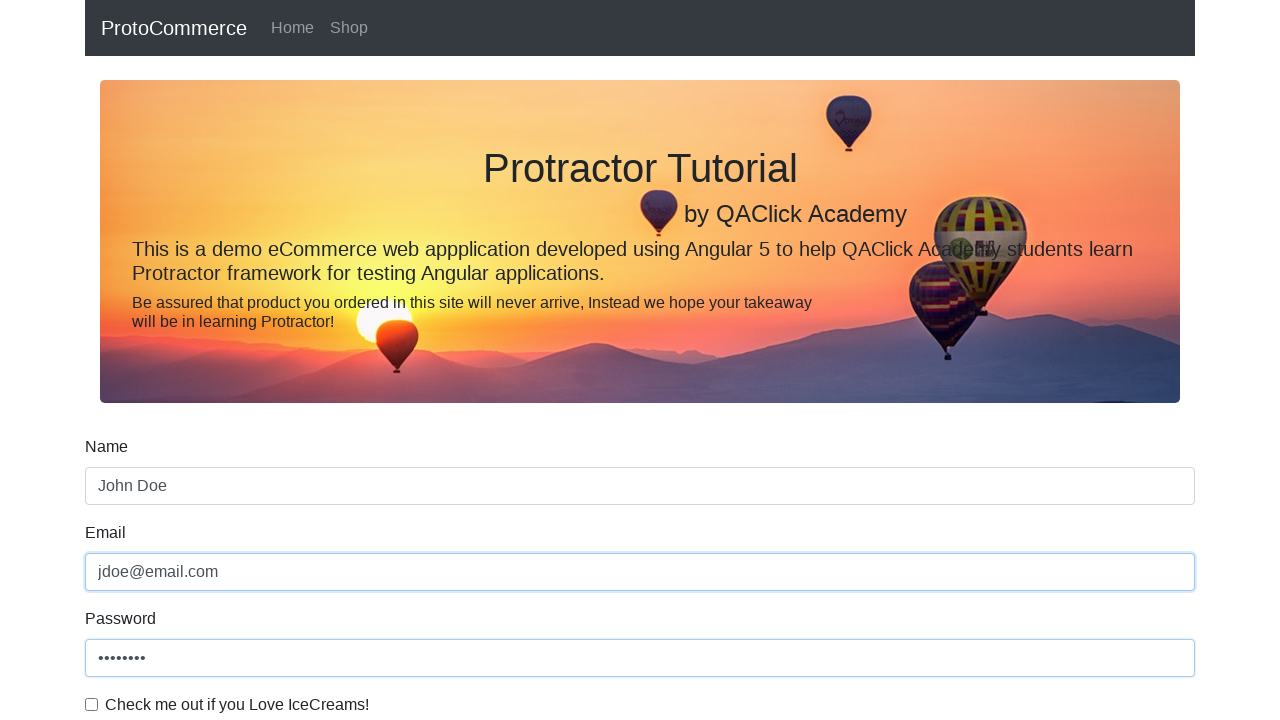

Checked the form checkbox at (92, 704) on .form-check-input
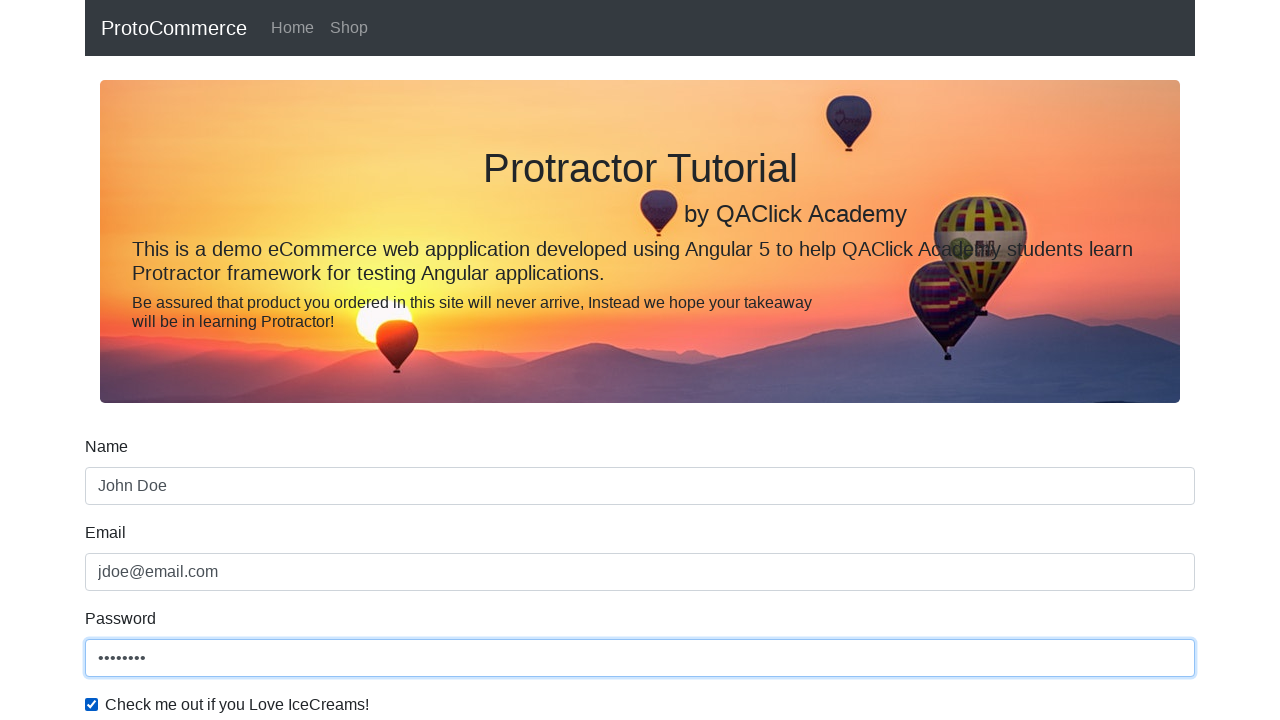

Selected 'Female' from gender dropdown on #exampleFormControlSelect1
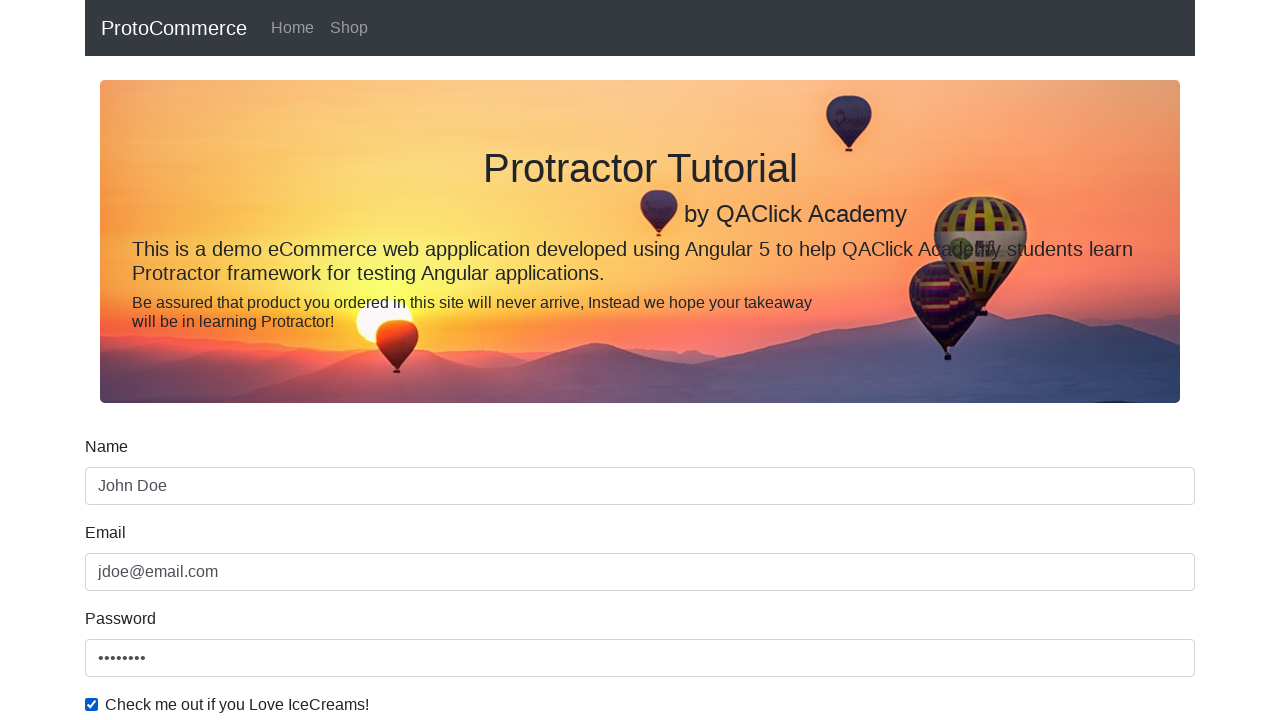

Selected 'Student' radio button for employment status at (238, 360) on #inlineRadio1
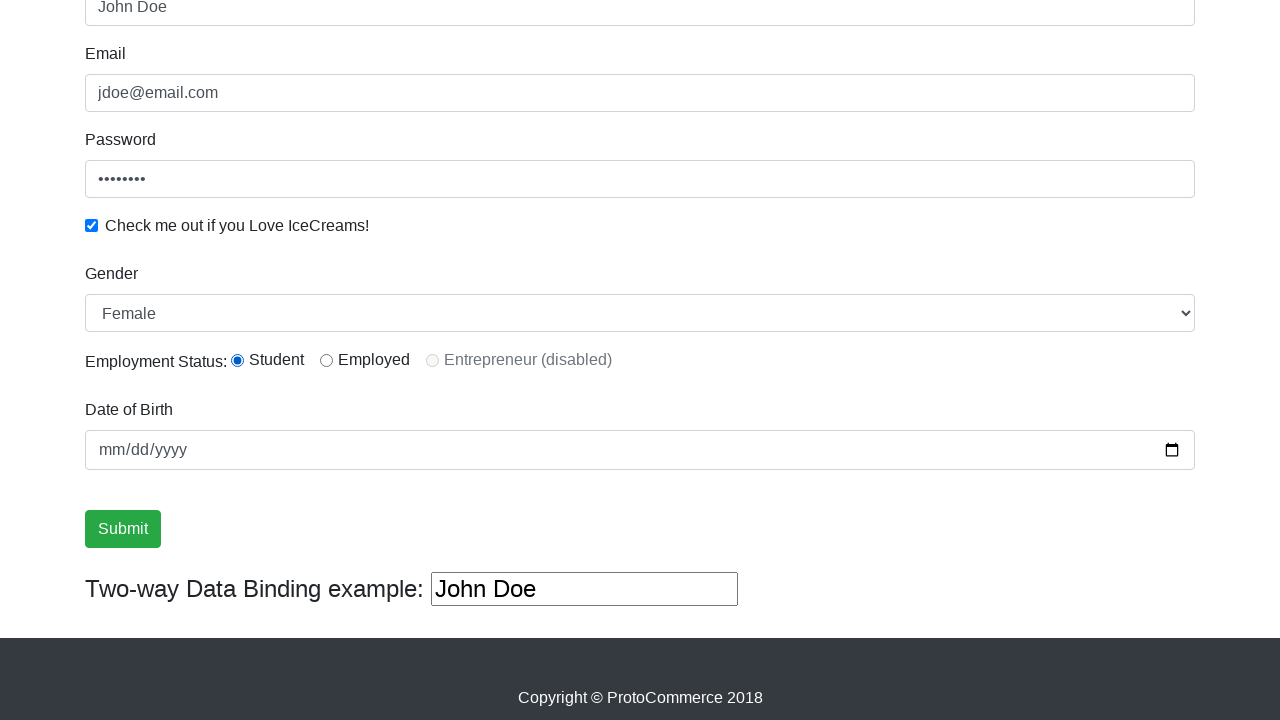

Filled birthday field with '1985-02-28' on input[name='bday']
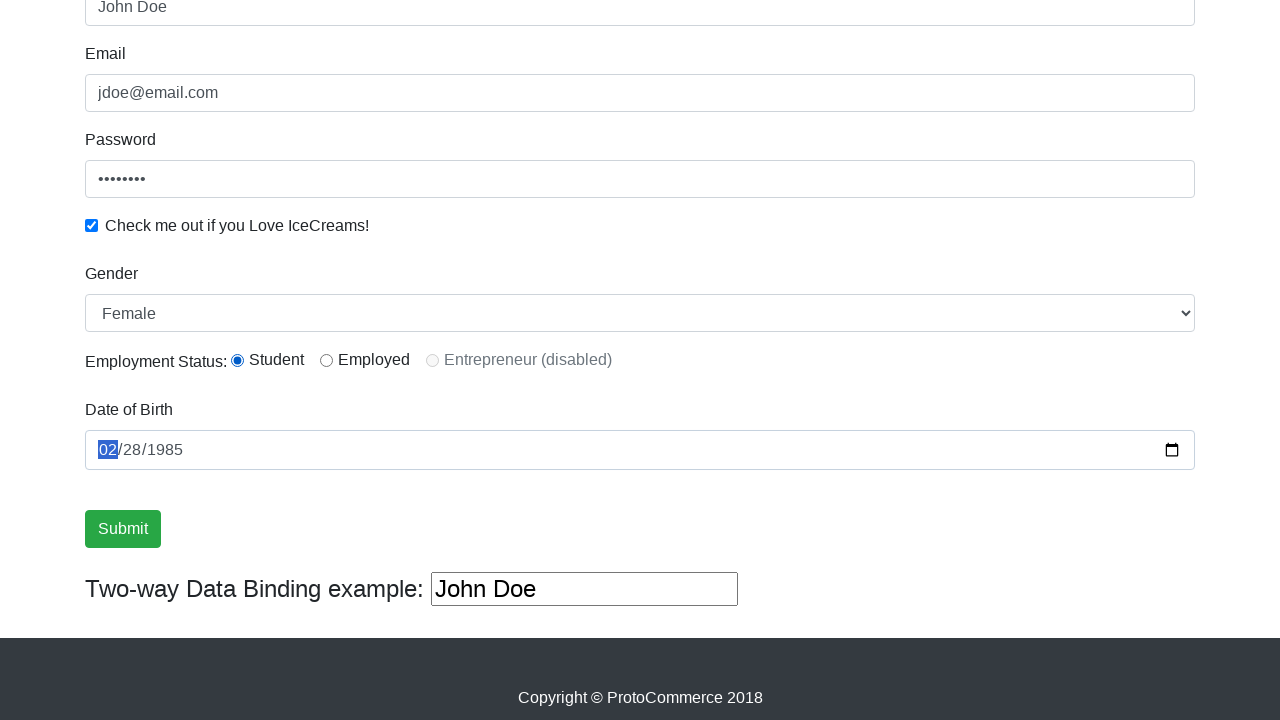

Clicked submit button to submit the practice form at (123, 529) on .btn-success
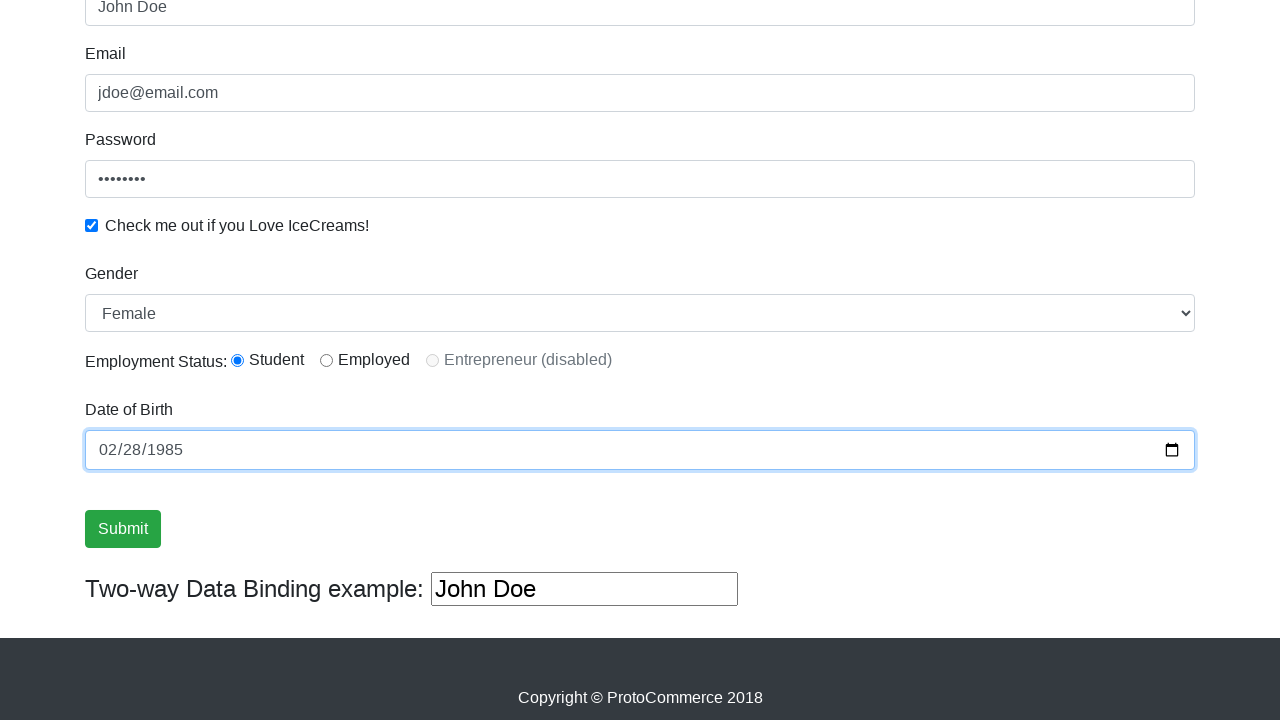

Success message appeared confirming form submission
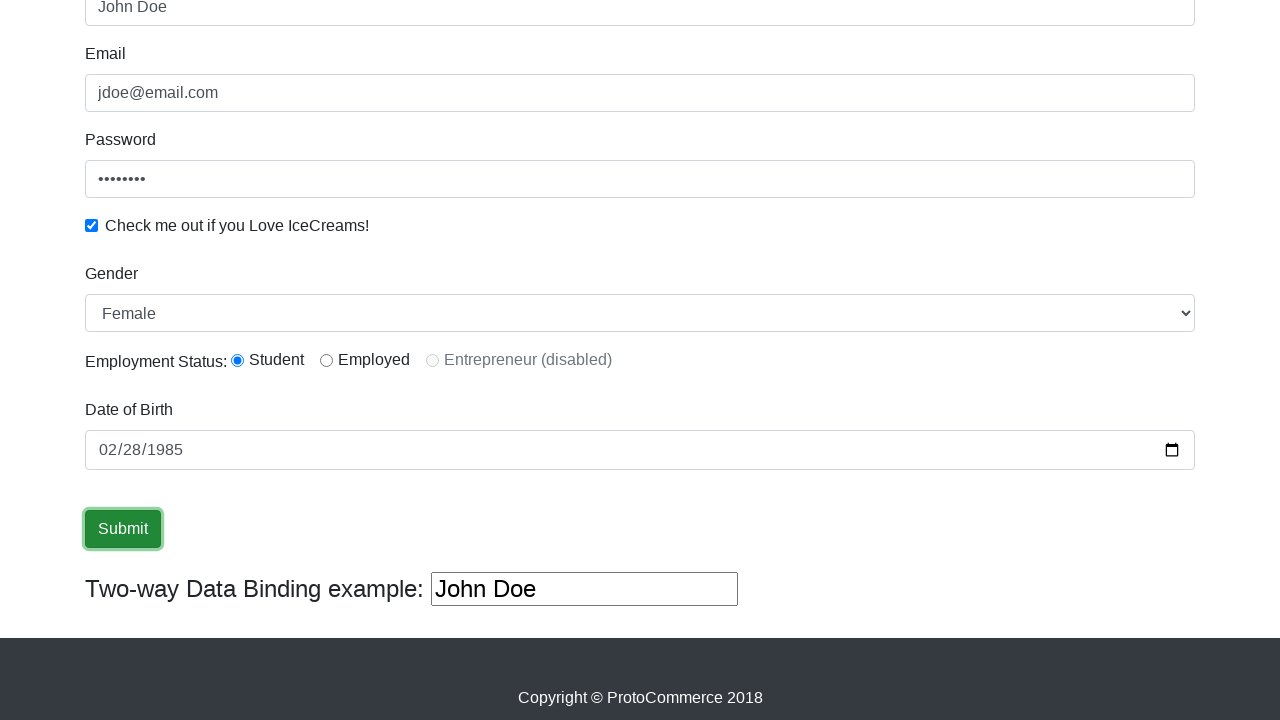

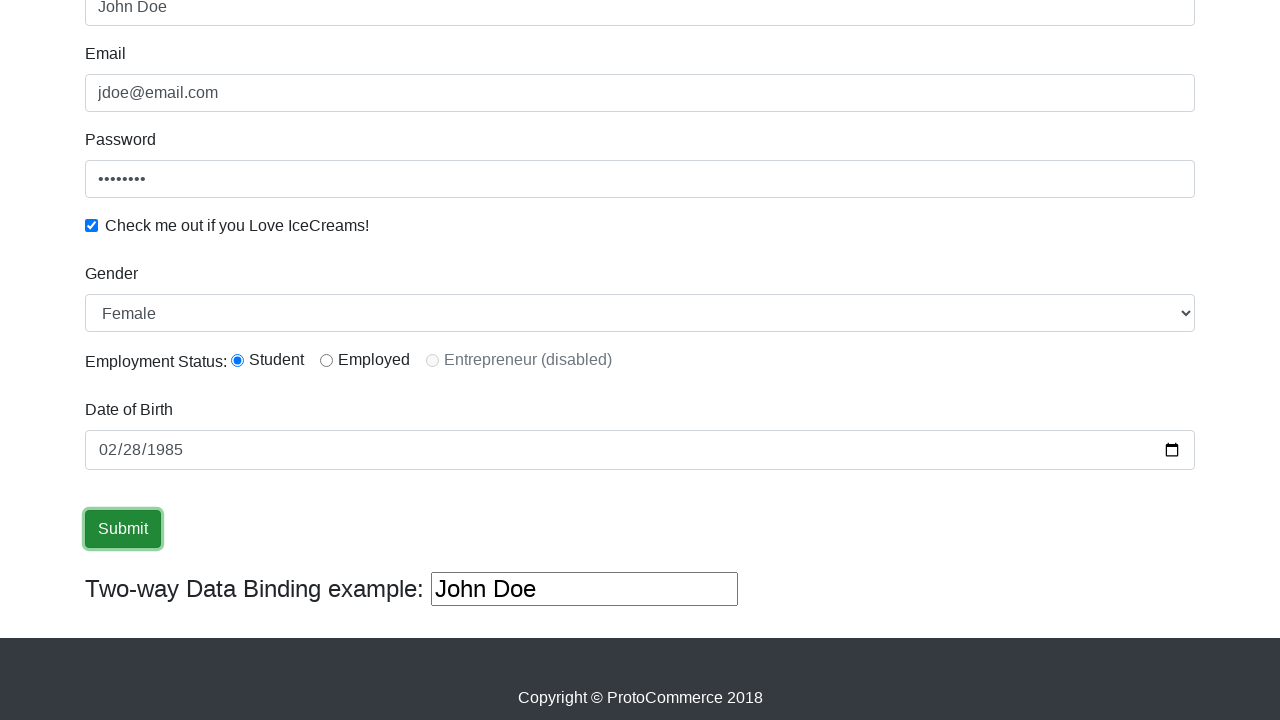